Tests drag and drop functionality on a French website by clicking a menu button and then performing a drag and drop action from one menu element to another

Starting URL: https://www.signesduquotidien.org/

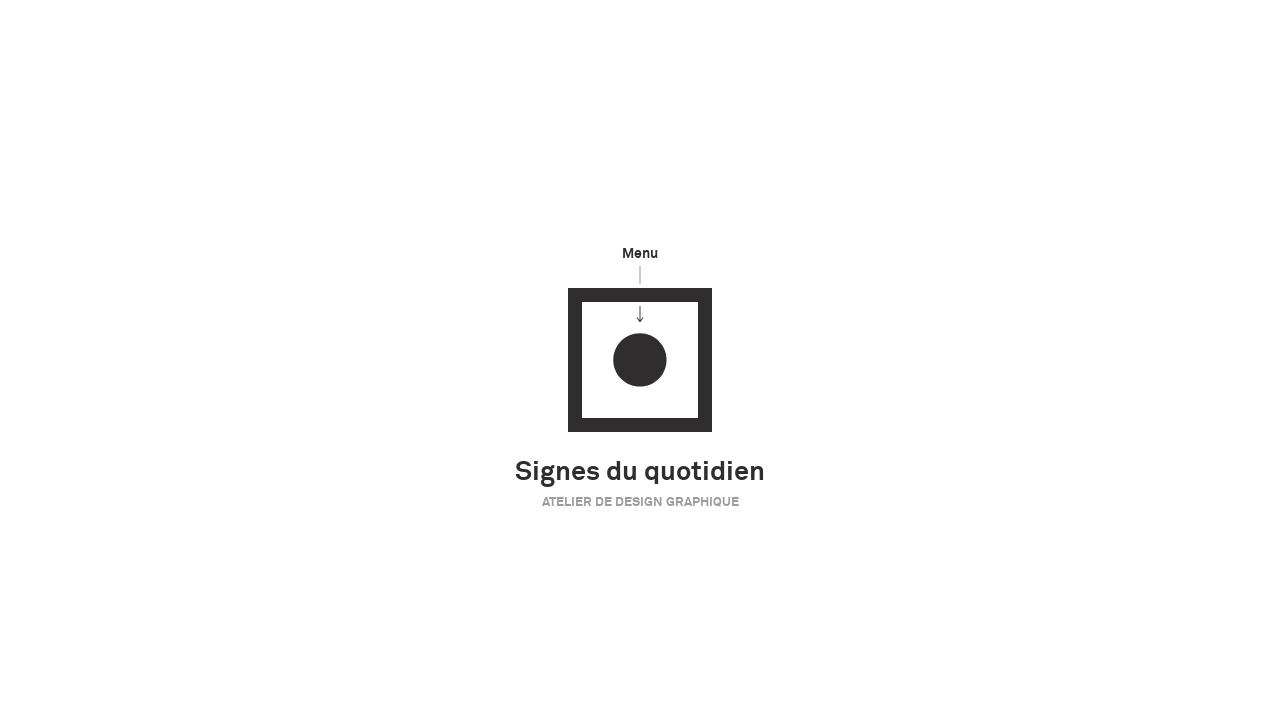

Clicked menu button to open menu at (640, 360) on #menu-btn
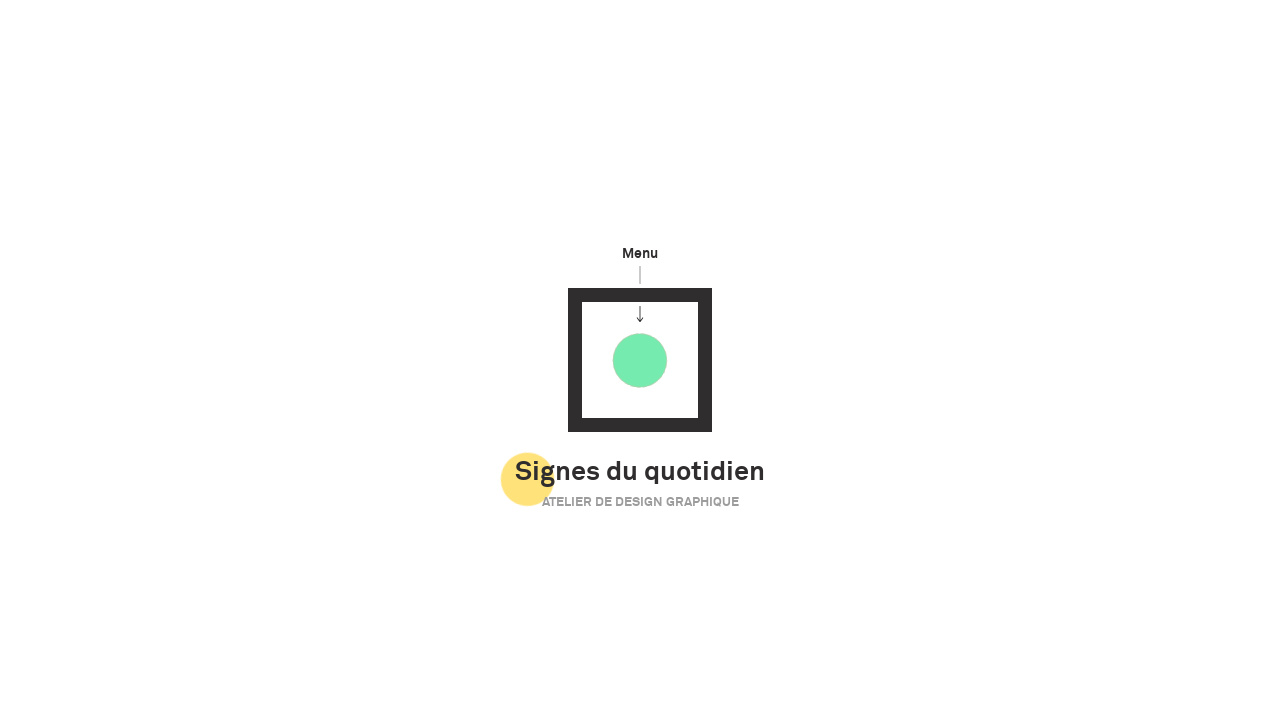

Waited 2 seconds for menu to be visible
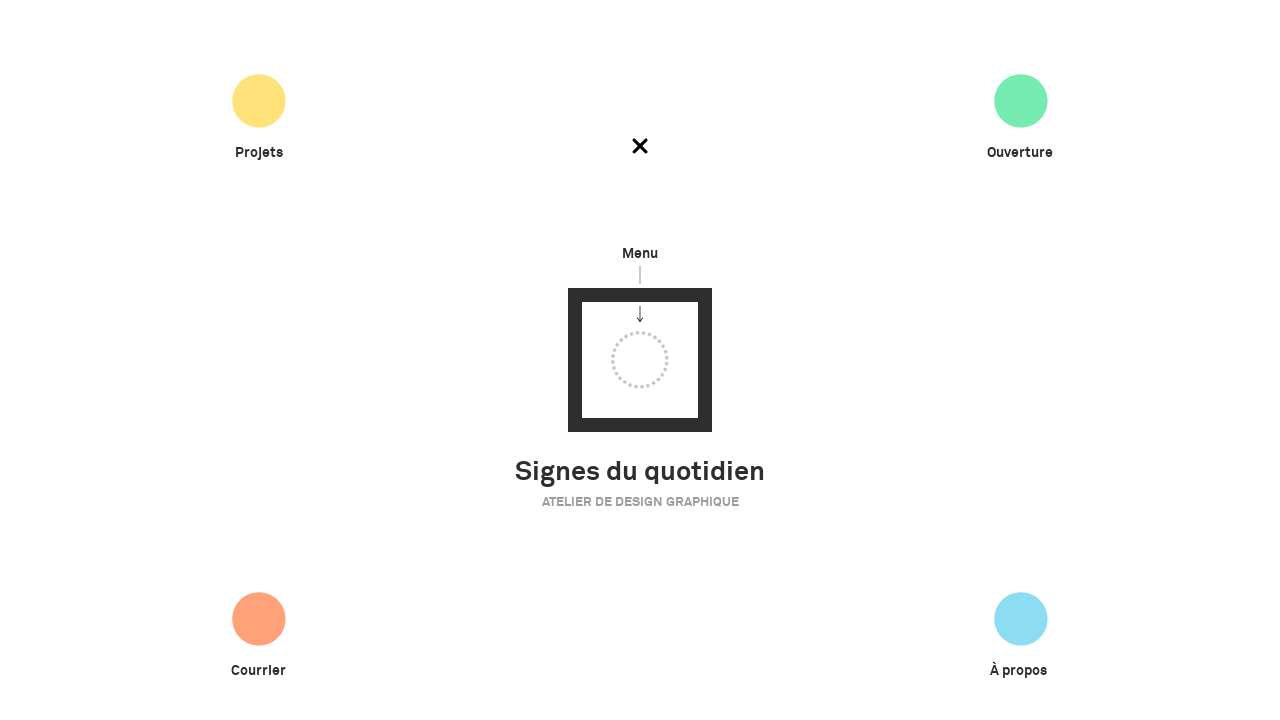

Located source element (Ouverture menu item)
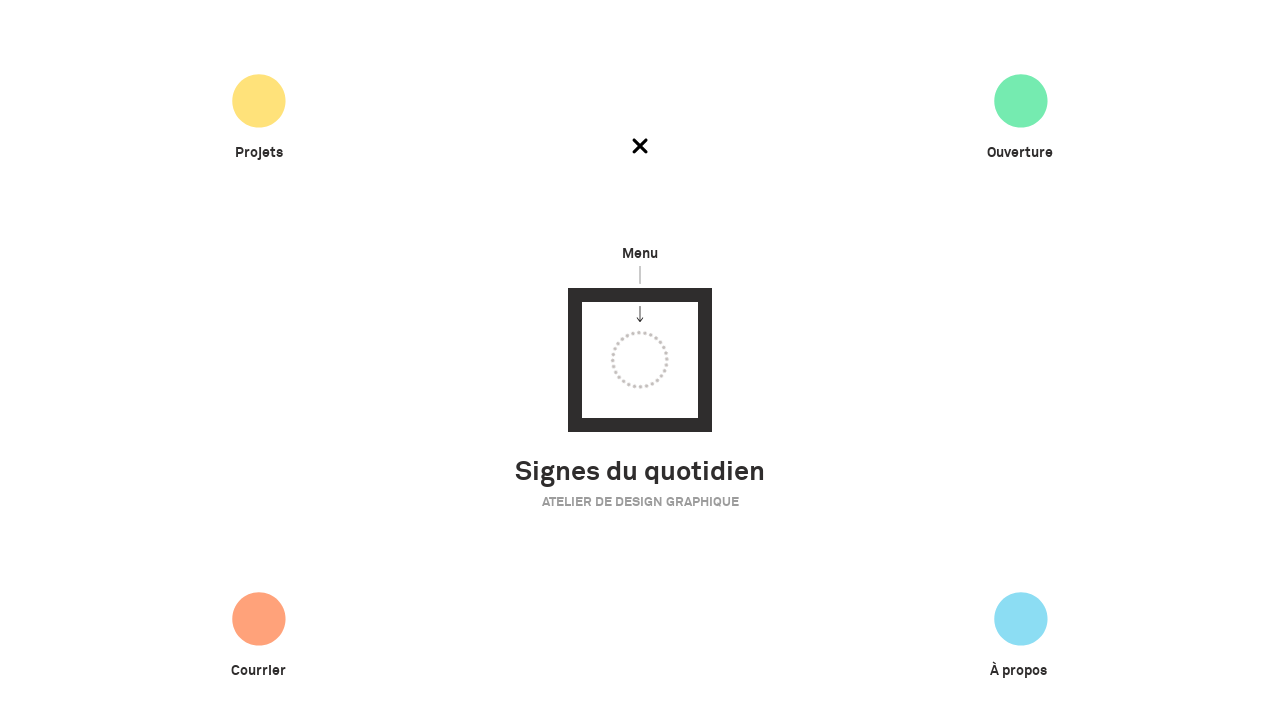

Located target element (menu button)
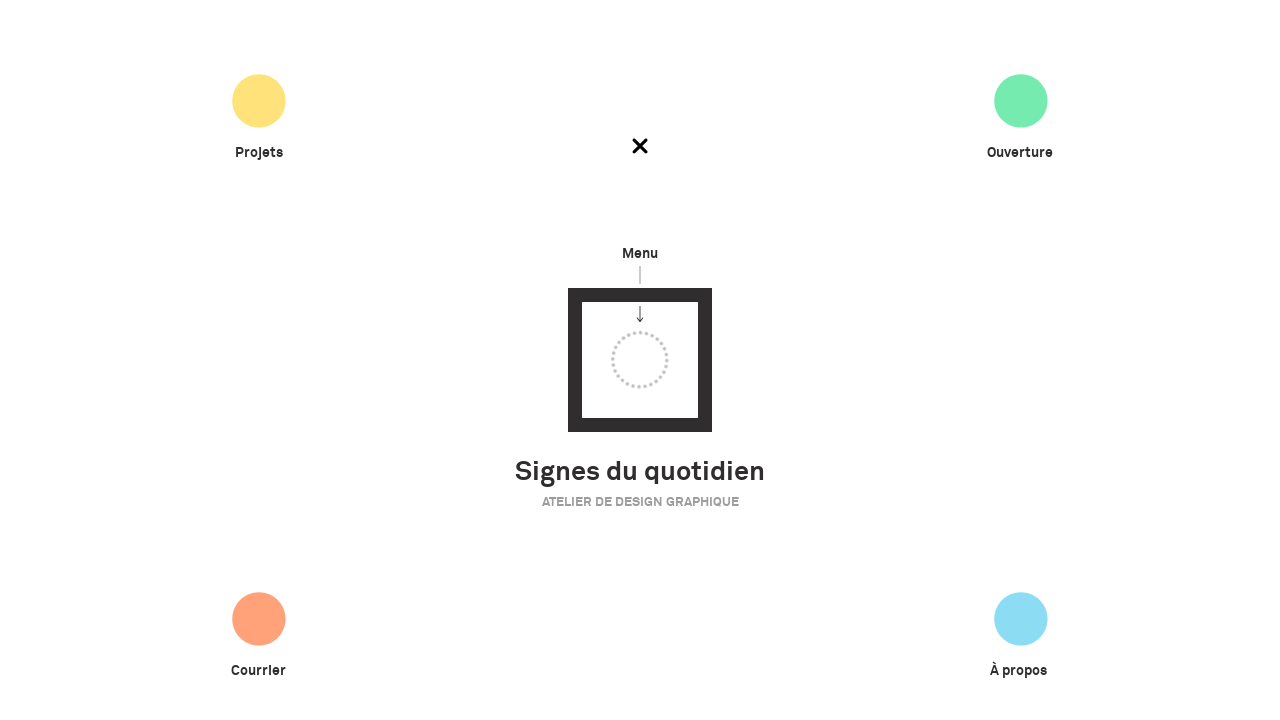

Performed drag and drop action from Ouverture menu item to menu button at (640, 360)
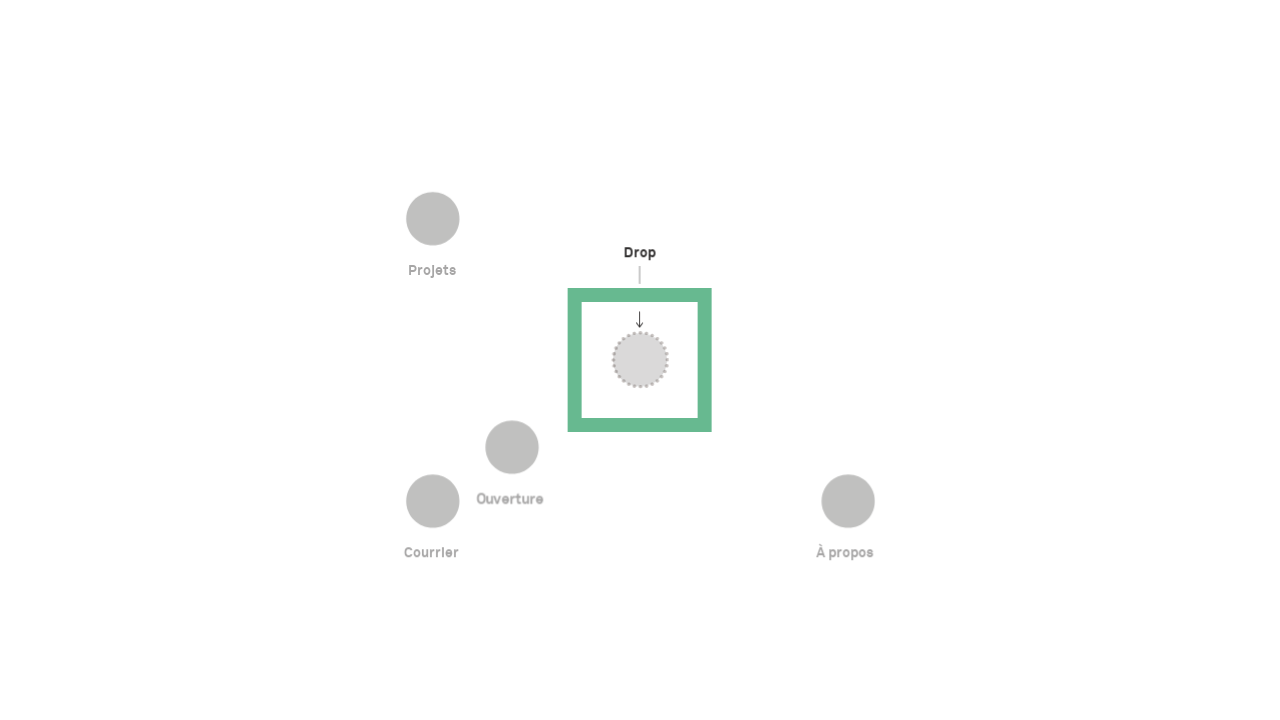

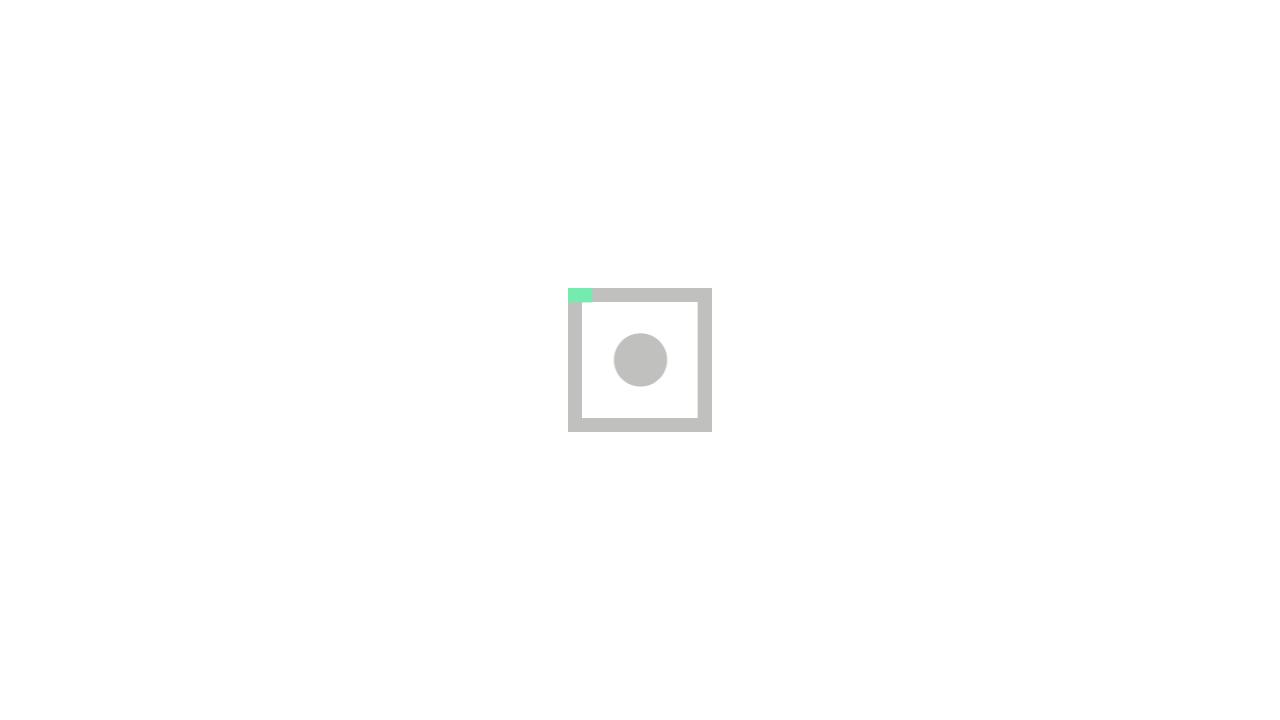